Tests the progress bar functionality by clicking the start button to begin the progress animation, then clicking the reset button to reset the progress bar.

Starting URL: https://demoqa.com/progress-bar

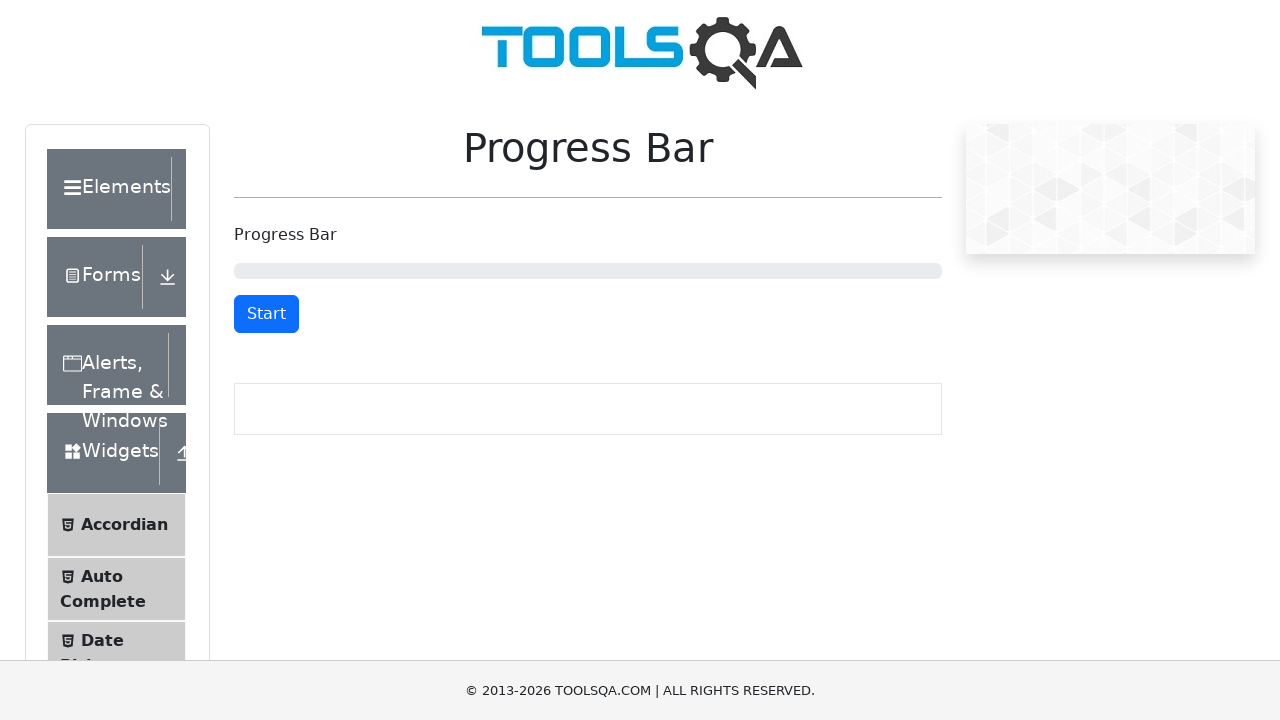

Clicked start button to begin progress bar animation at (266, 314) on #startStopButton
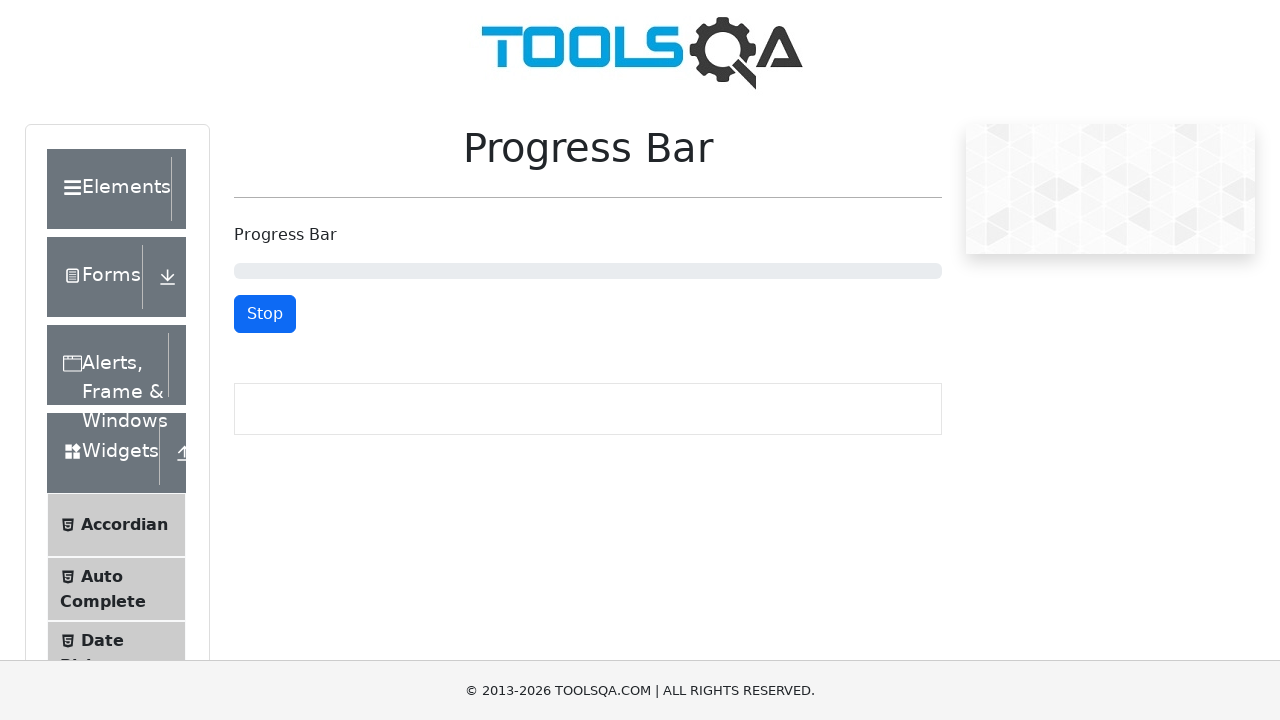

Reset button became visible after progress bar completed
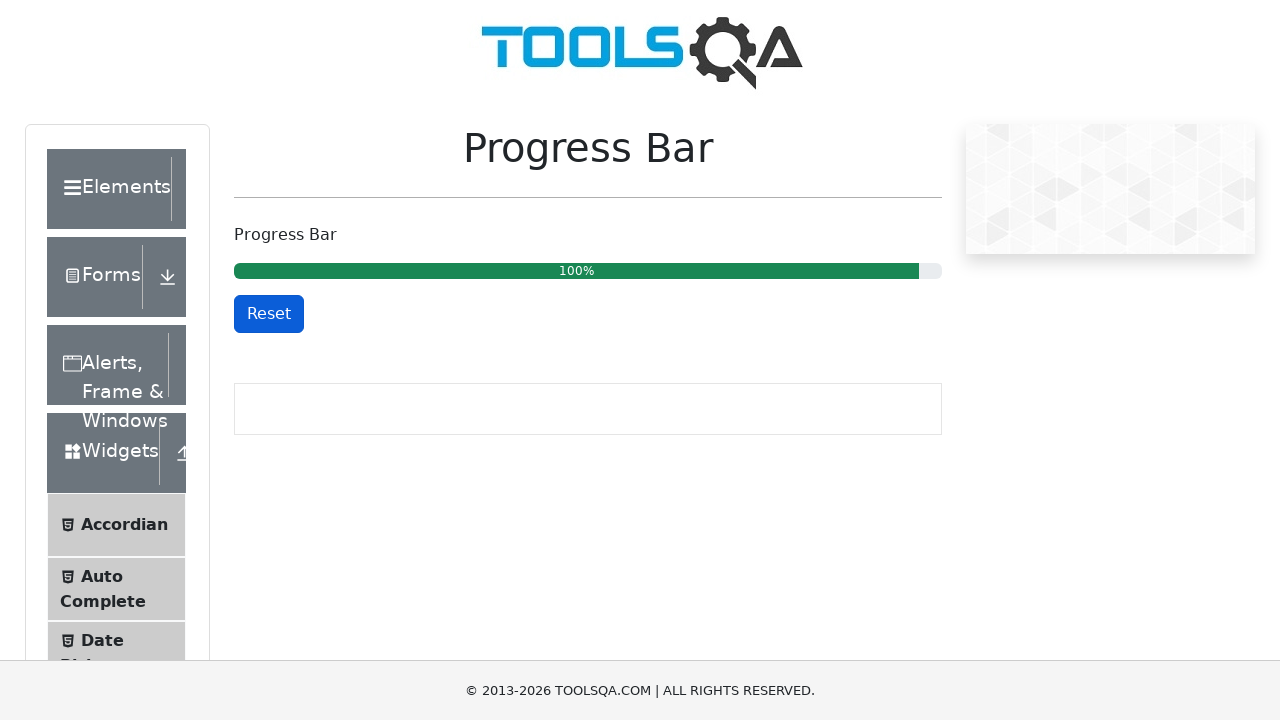

Clicked reset button to reset the progress bar at (269, 314) on #resetButton
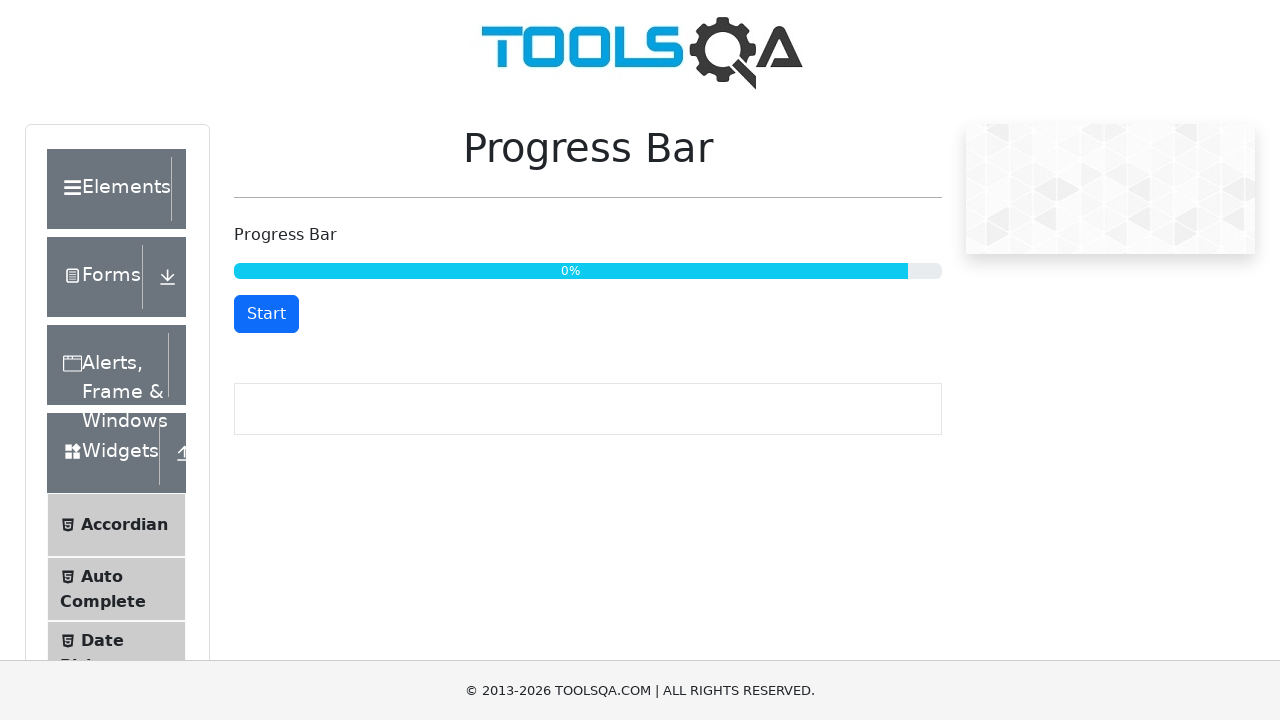

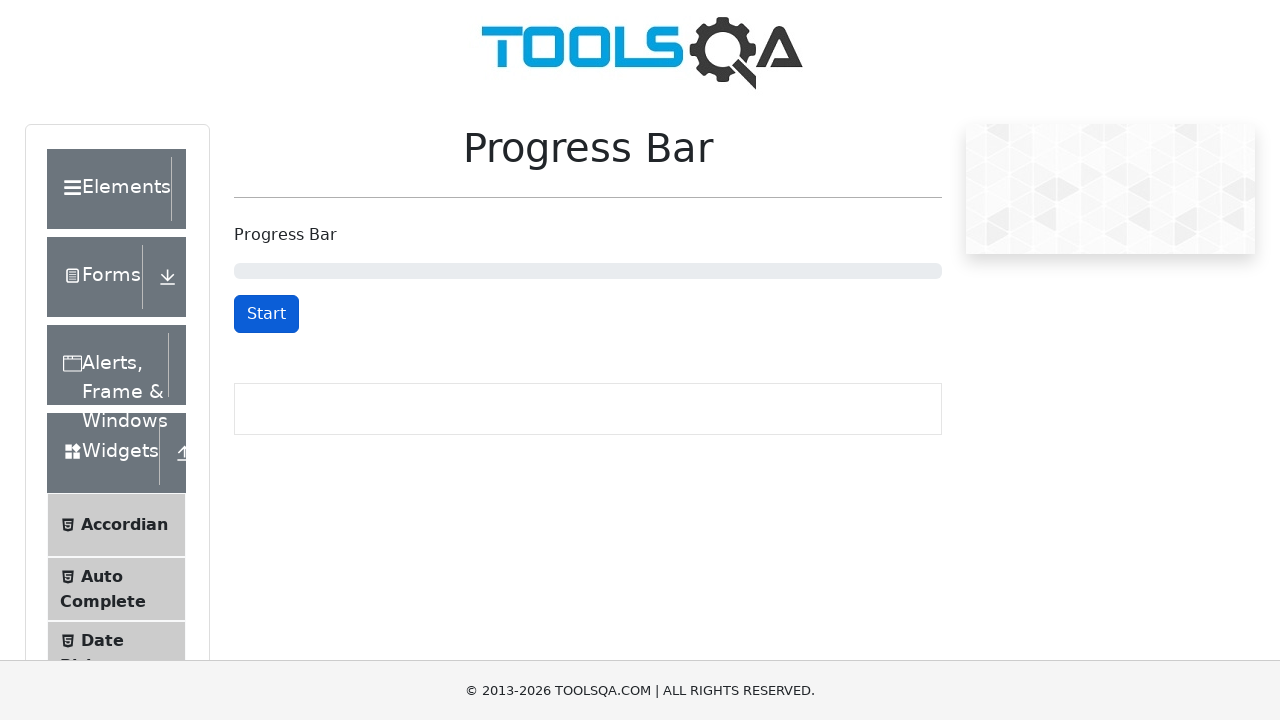